Tests e-commerce functionality by searching for products, adding a specific item to cart, and proceeding through checkout

Starting URL: https://rahulshettyacademy.com/seleniumPractise/#/

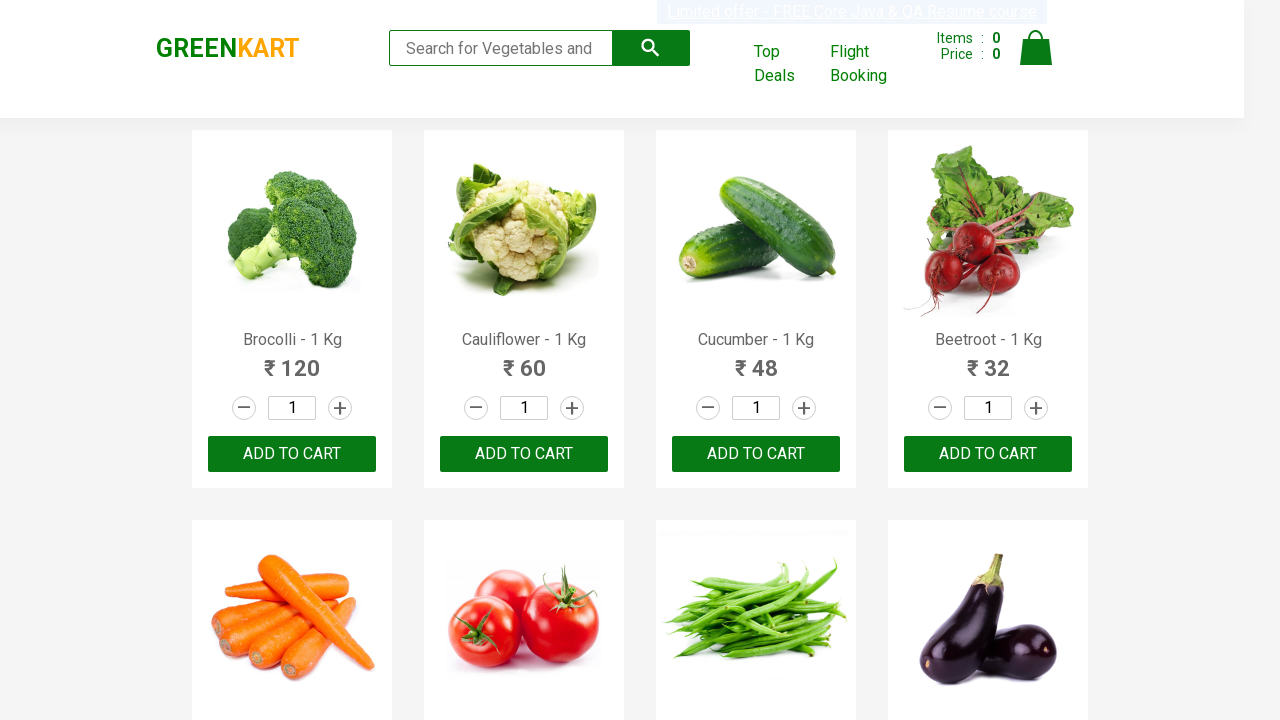

Navigated to e-commerce practice site
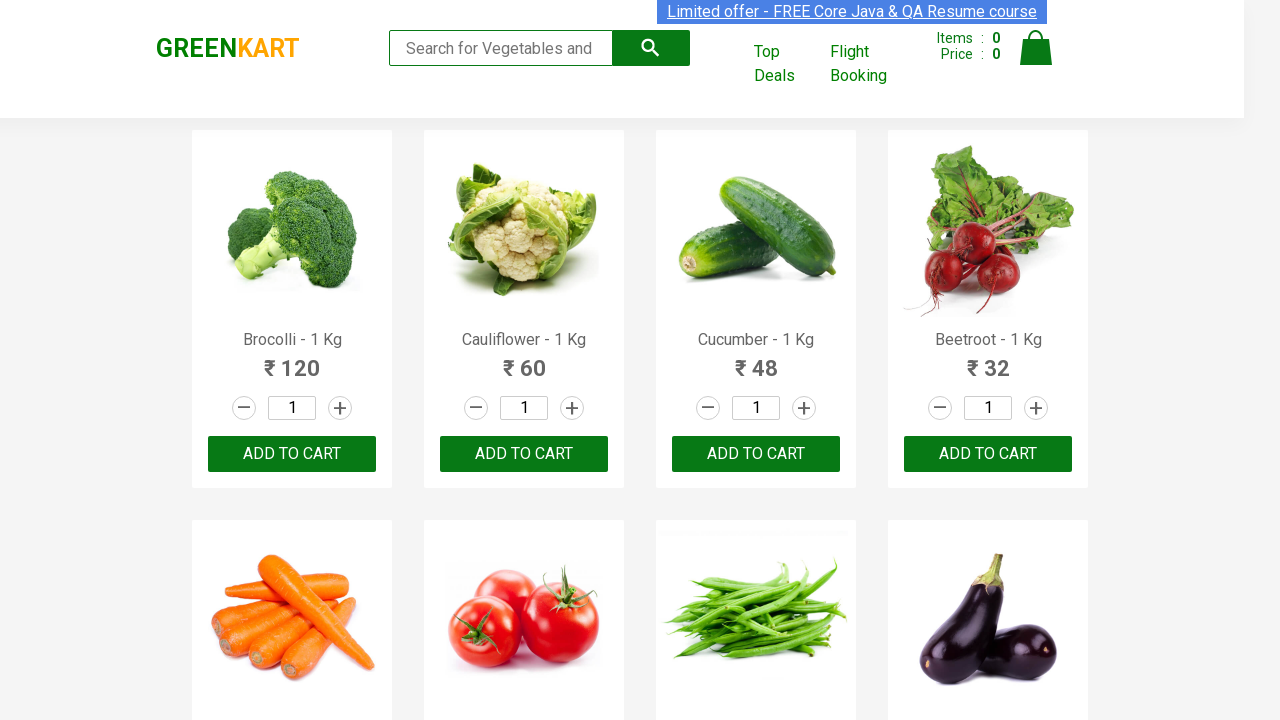

Entered search query 'ca' in search field on .search-keyword
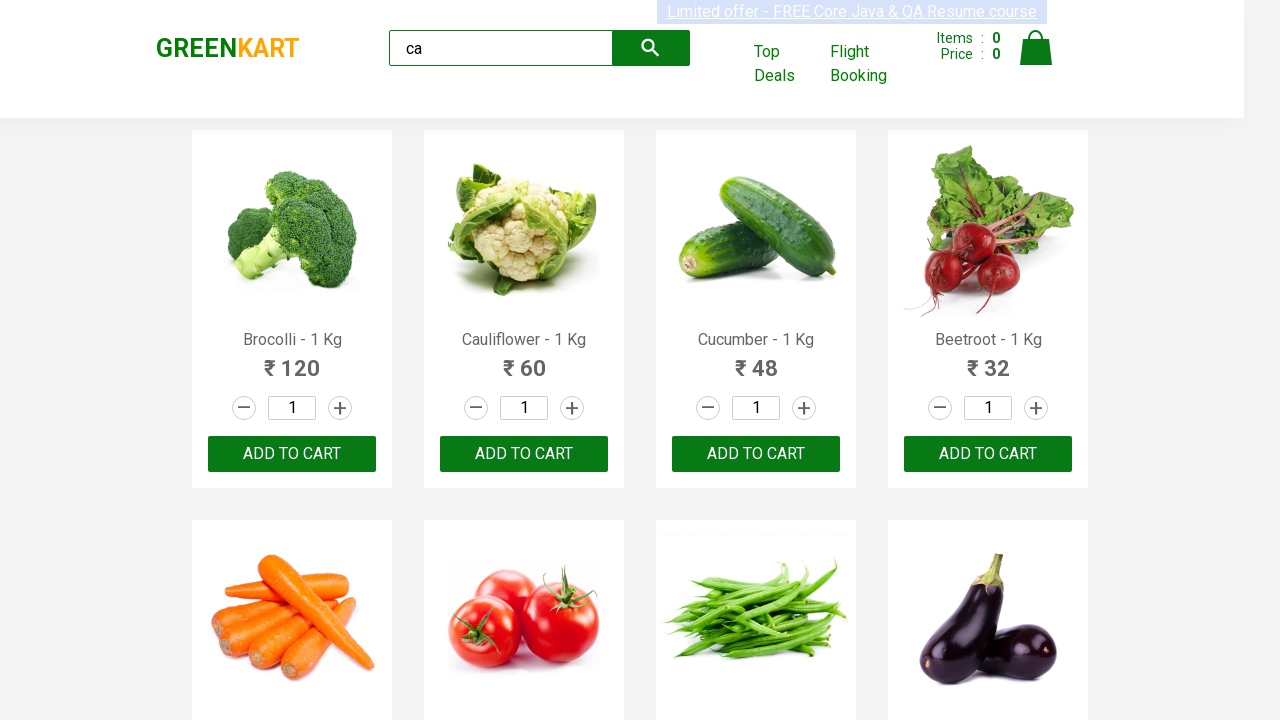

Waited for products to load
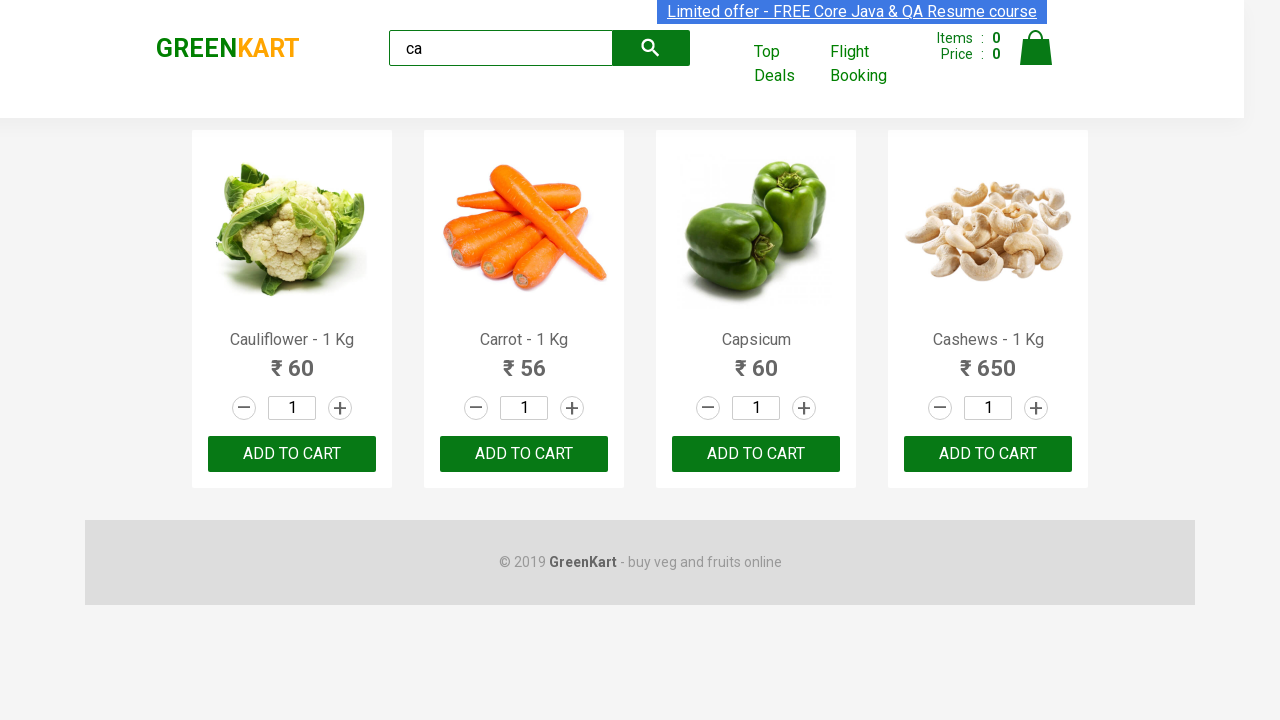

Located all available products
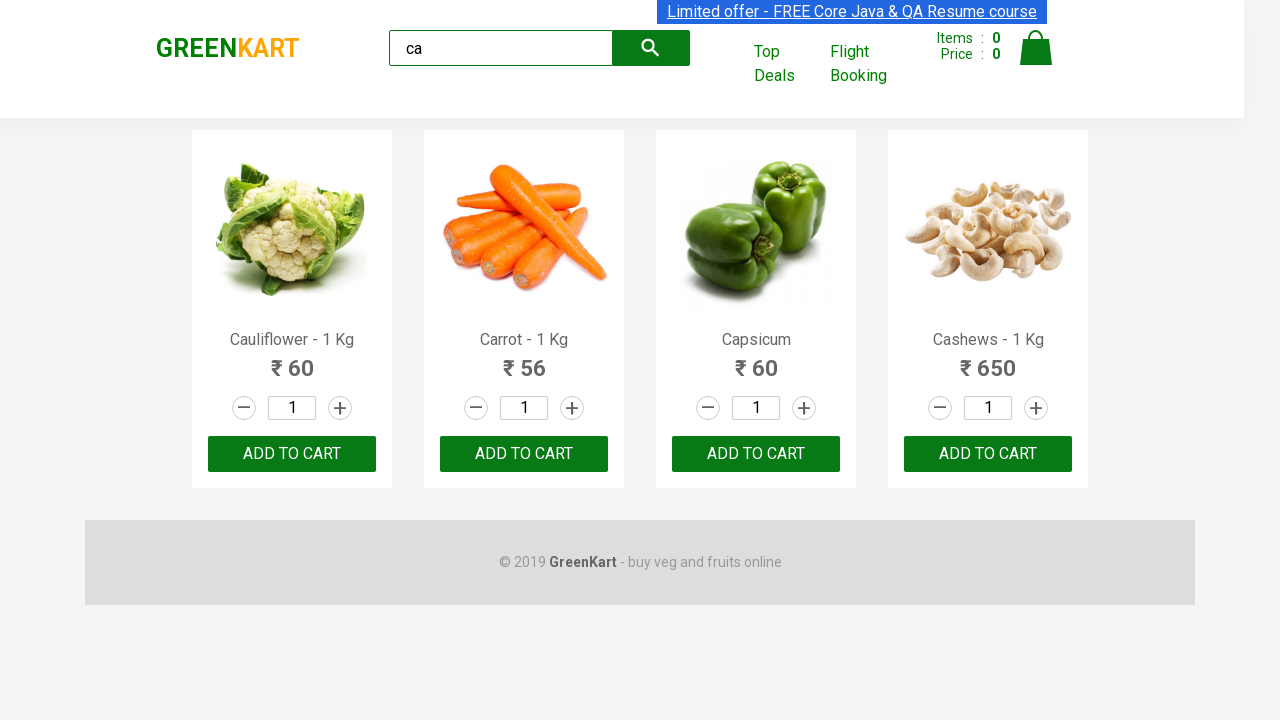

Found Cashews product and clicked 'Add to cart' button at (988, 454) on .products .product >> nth=3 >> button
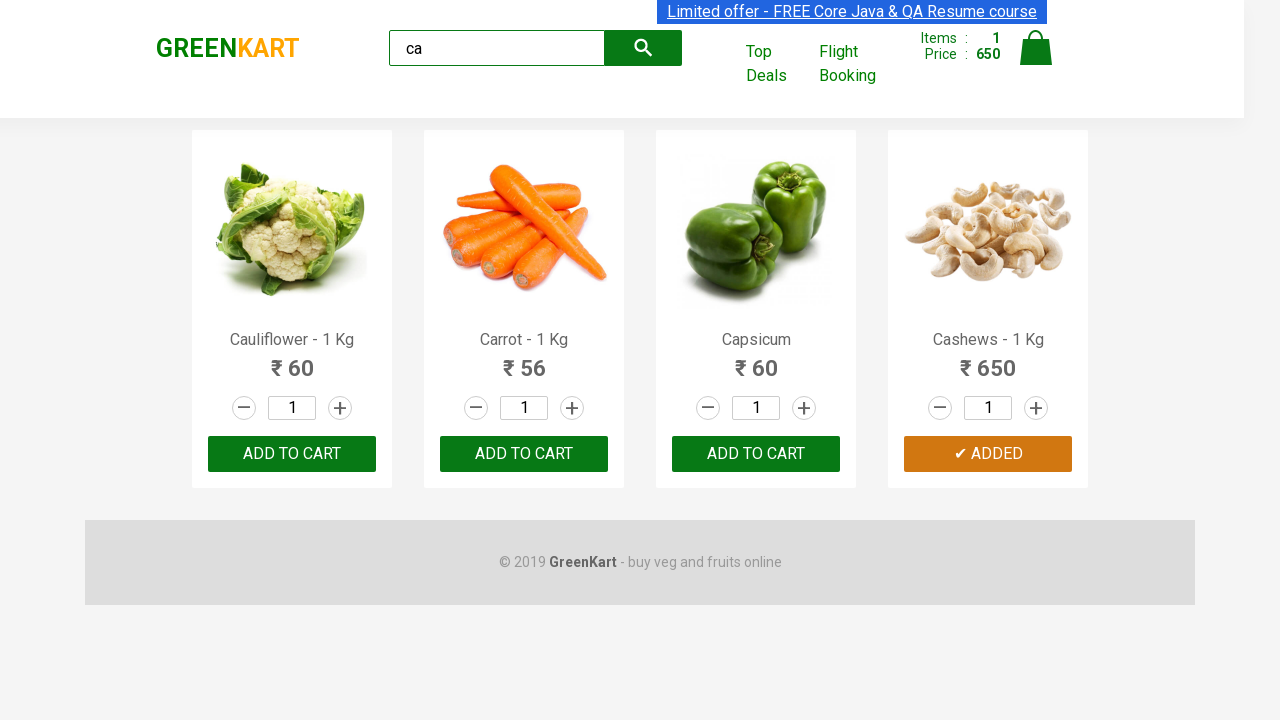

Clicked cart icon to view cart at (1036, 48) on .cart-icon > img
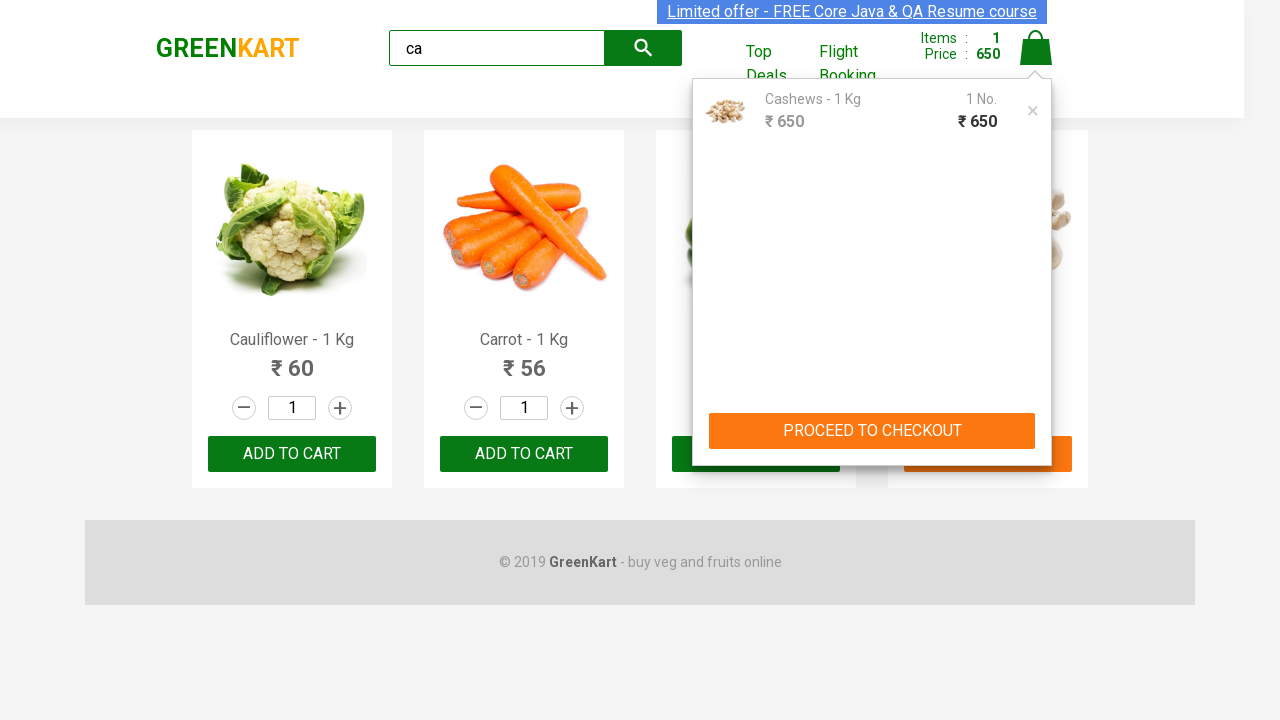

Clicked 'PROCEED TO CHECKOUT' button at (872, 431) on internal:text="PROCEED TO CHECKOUT"i
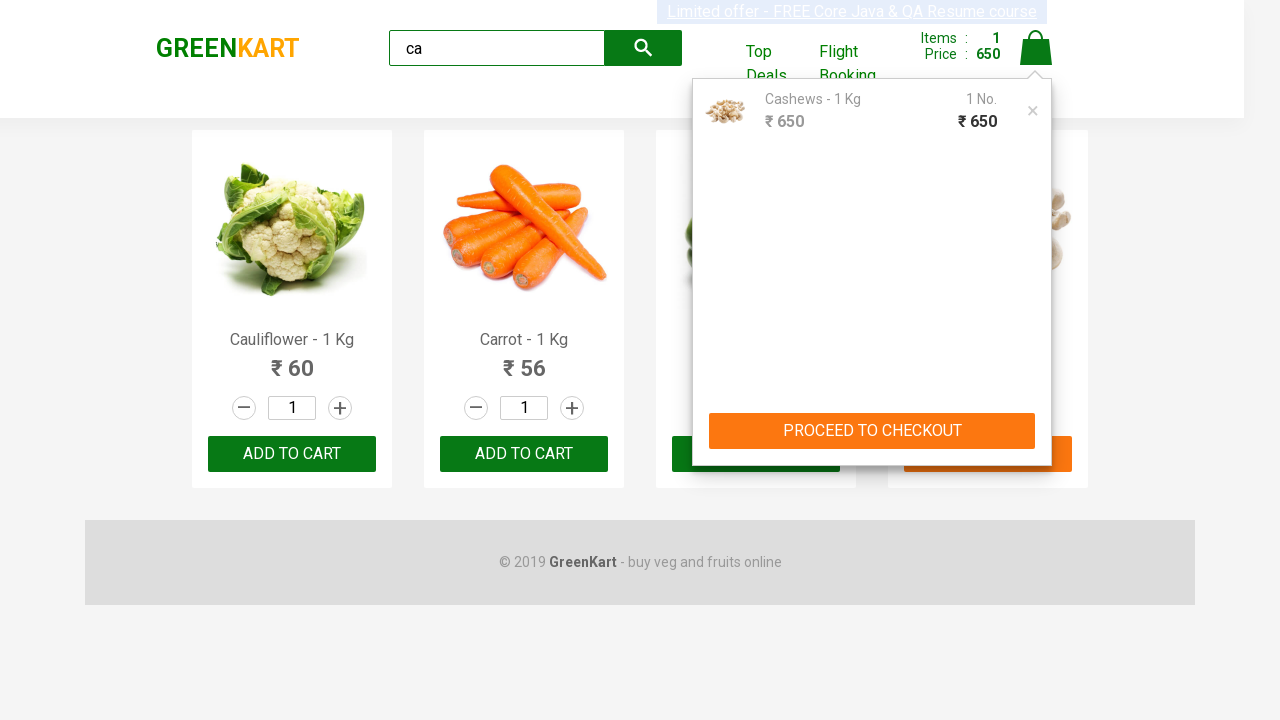

Clicked 'Place Order' button to complete checkout at (1036, 420) on internal:text="Place Order"i
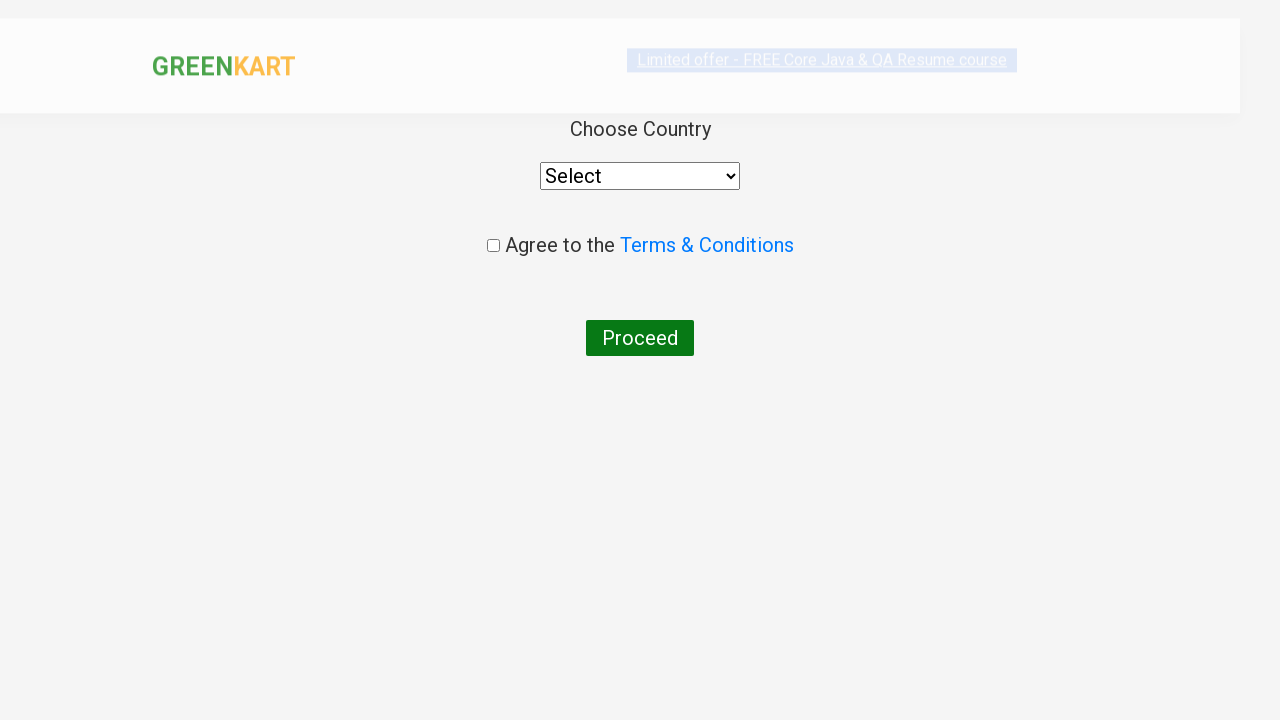

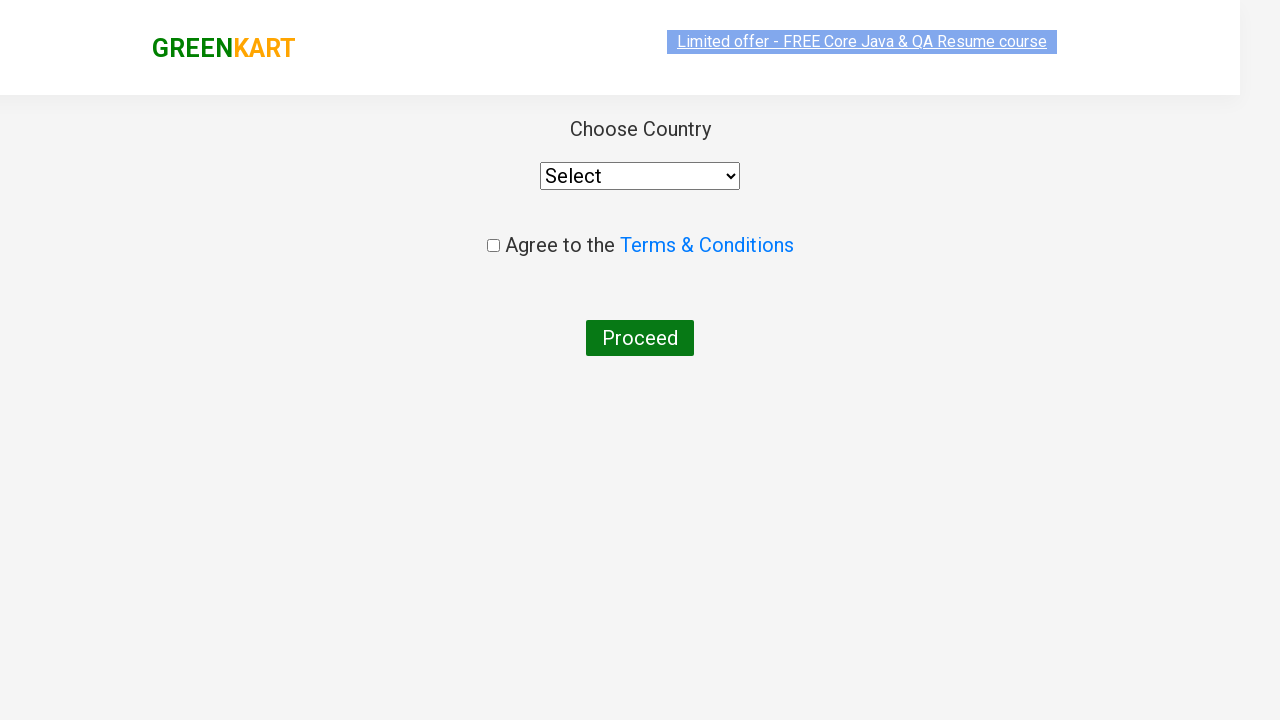